Tests datepicker functionality by setting a date value using JavaScript execution on a test automation practice site

Starting URL: http://testautomationpractice.blogspot.com/

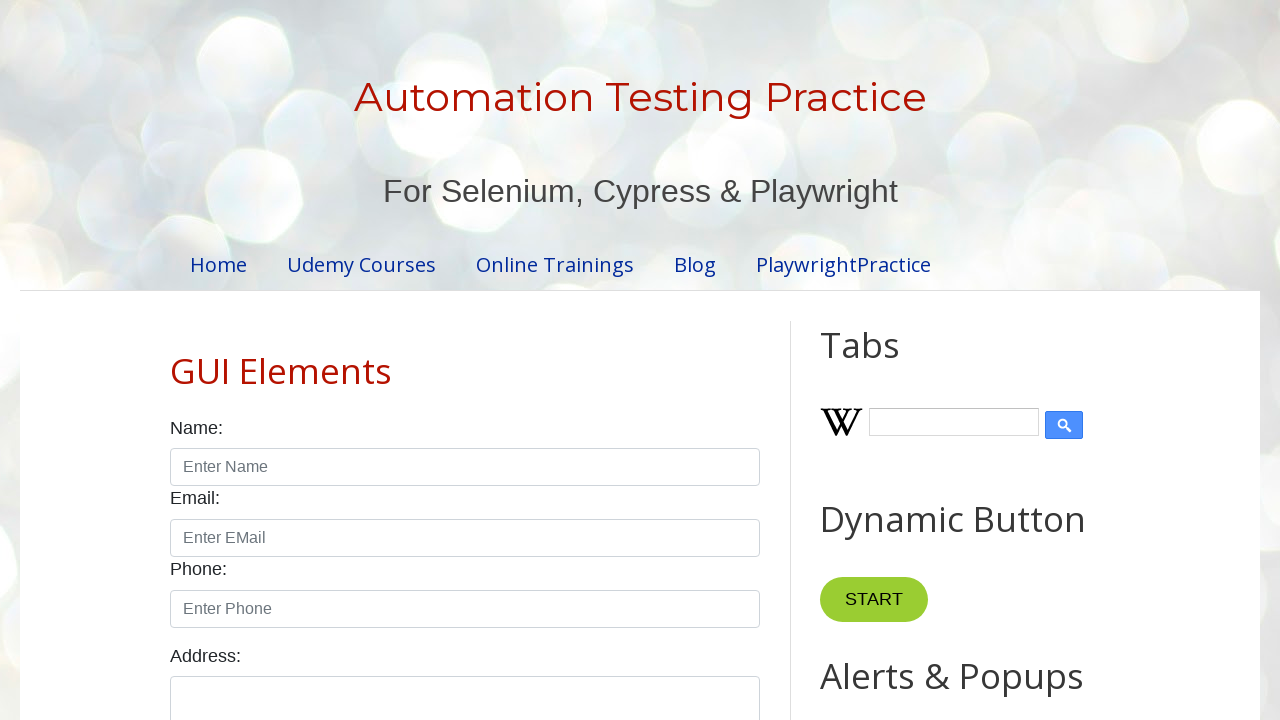

Navigated to test automation practice site
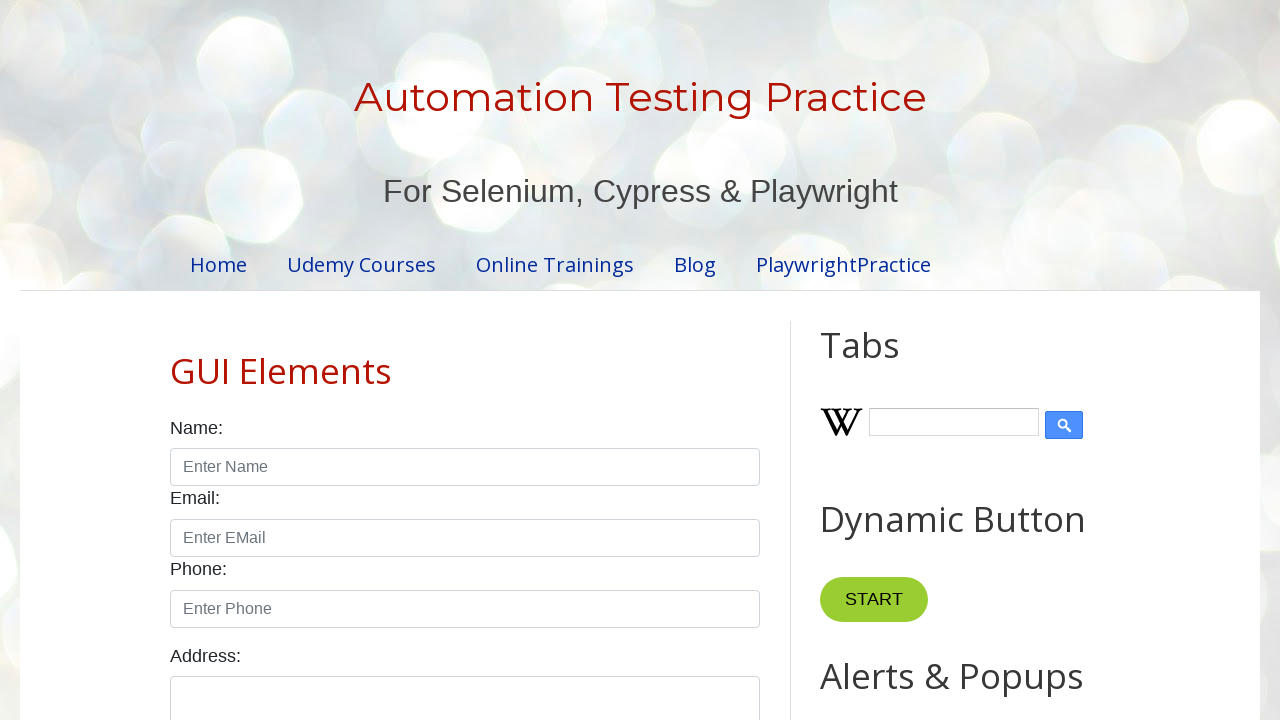

Set datepicker value to '08/06/2021' using JavaScript execution
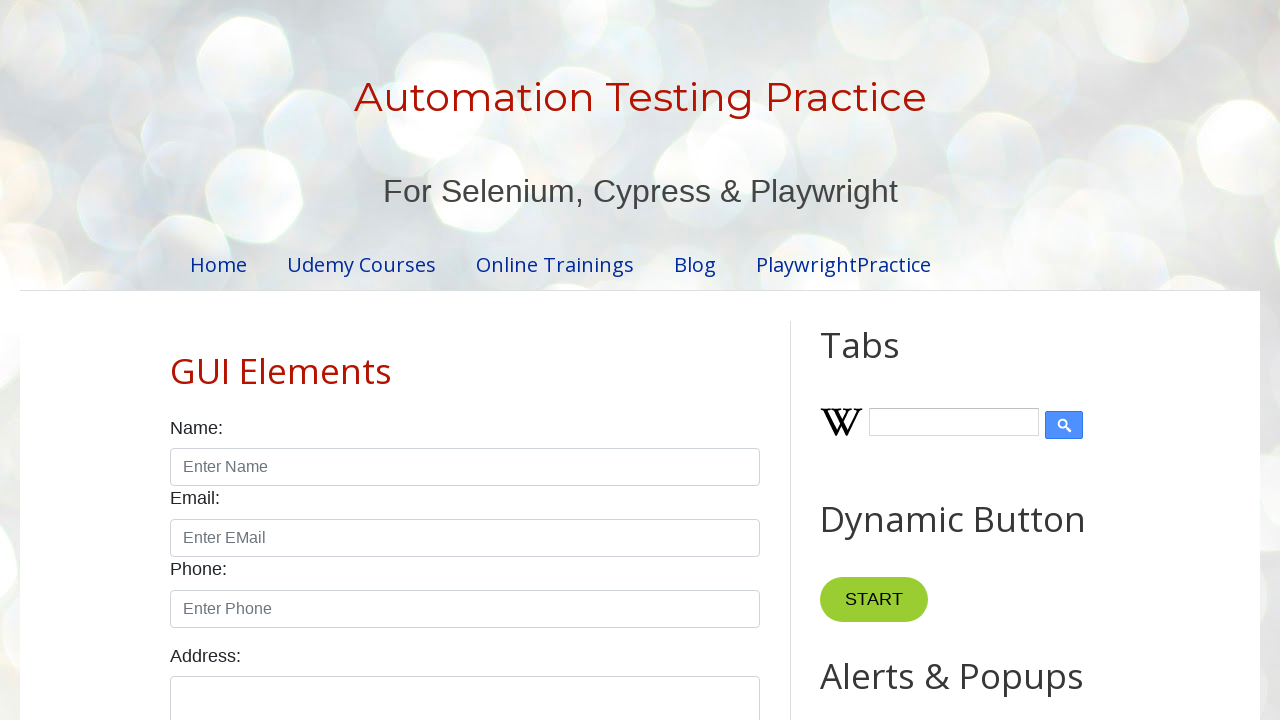

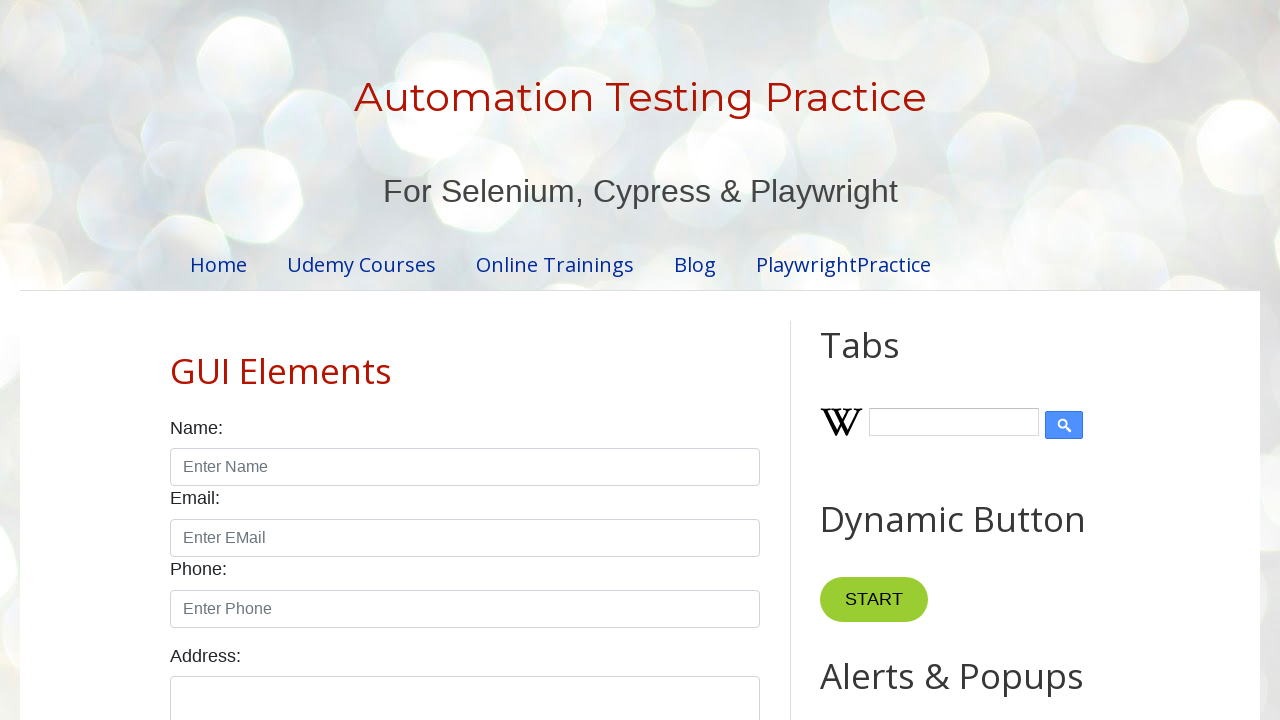